Tests checkbox interaction by verifying initial states, clicking to toggle checkboxes, and validating the state changes on a demo checkboxes page.

Starting URL: http://the-internet.herokuapp.com/checkboxes

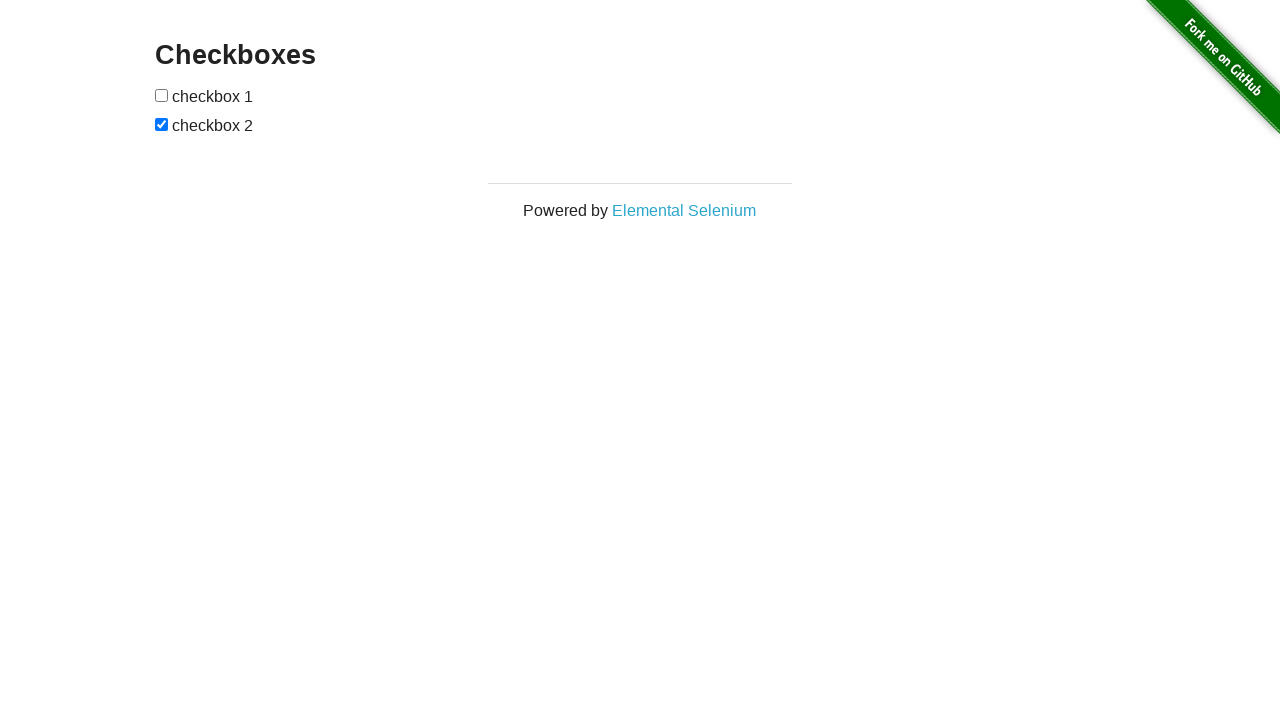

Navigated to checkboxes demo page
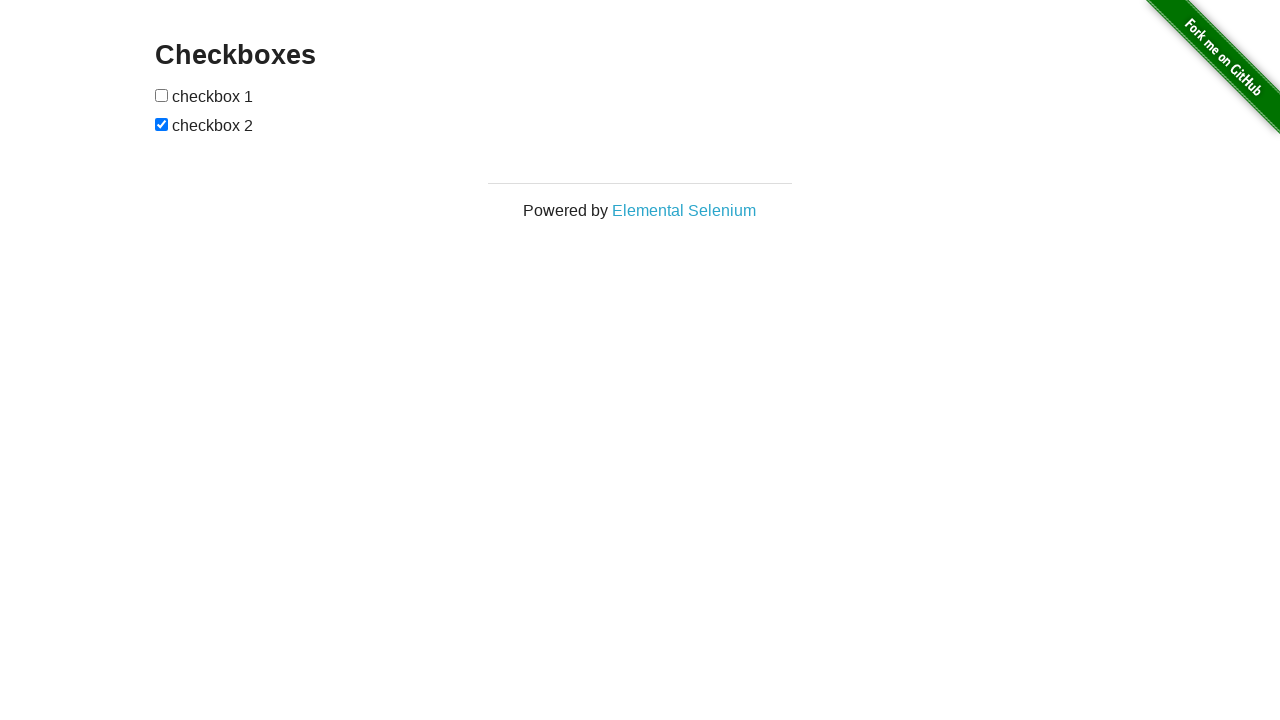

Located first checkbox element
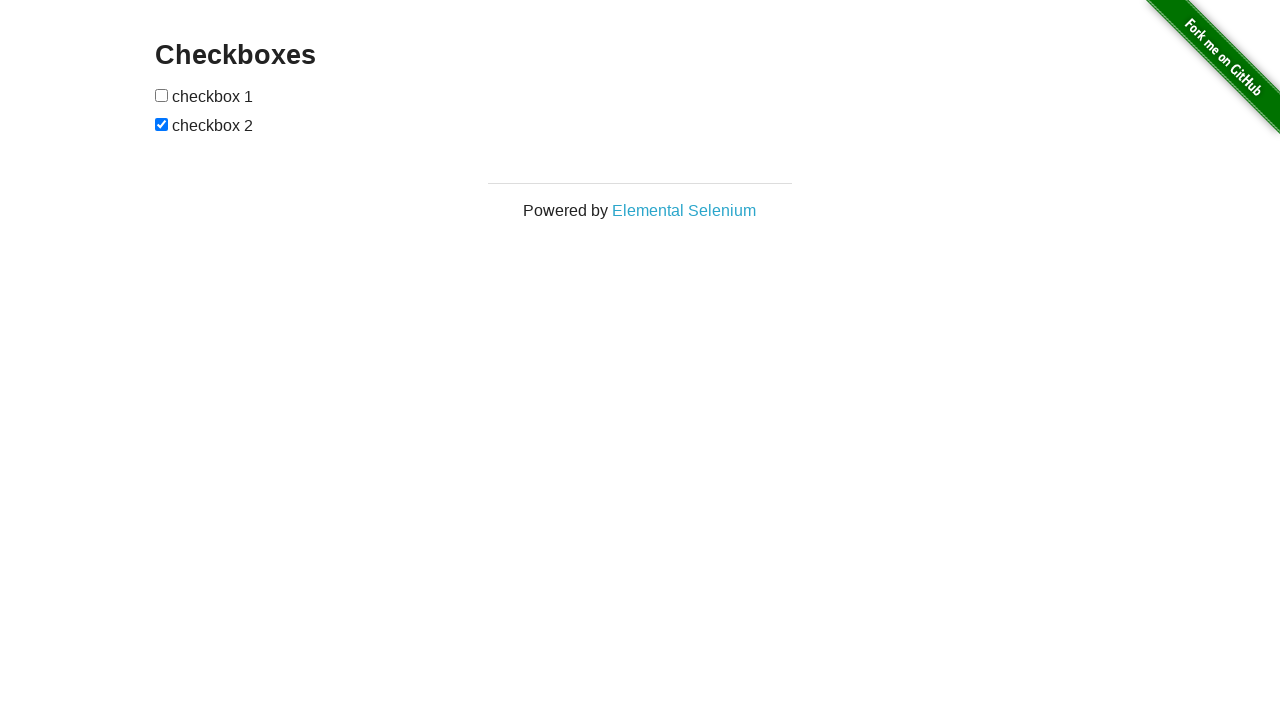

Verified first checkbox is not checked initially
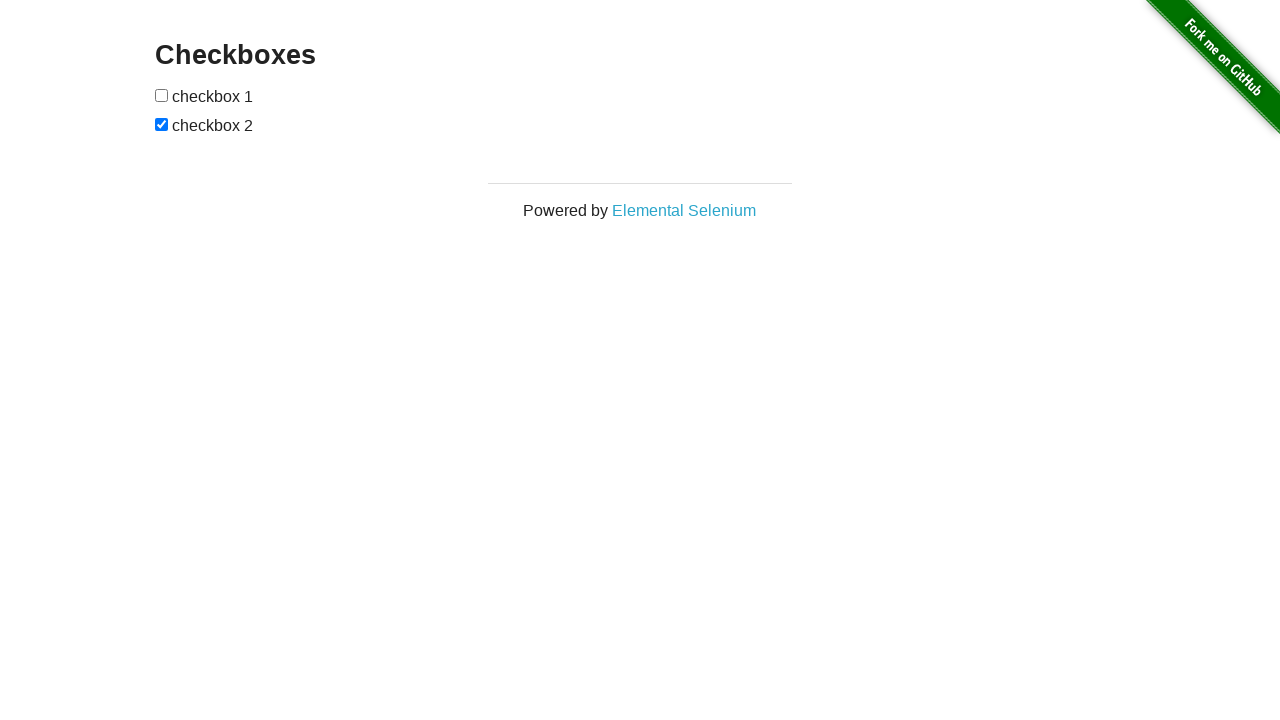

Clicked first checkbox to select it at (162, 95) on input[type='checkbox'] >> nth=0
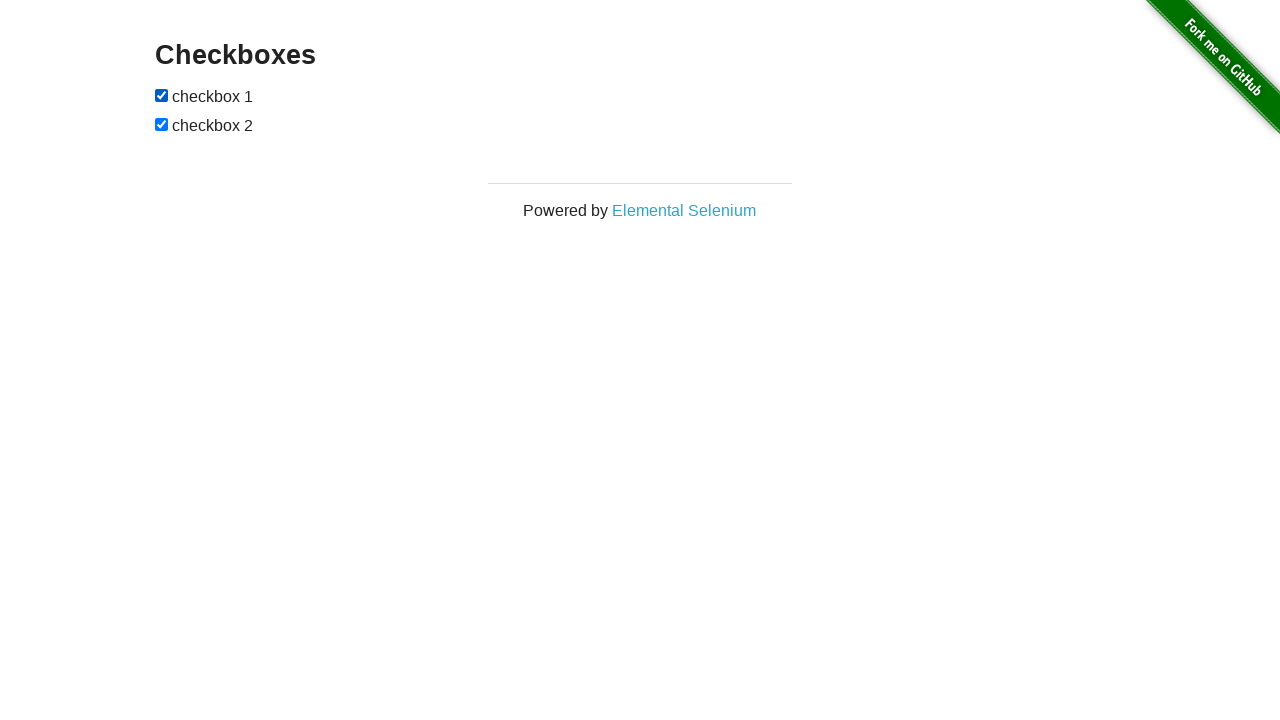

Verified first checkbox is now checked
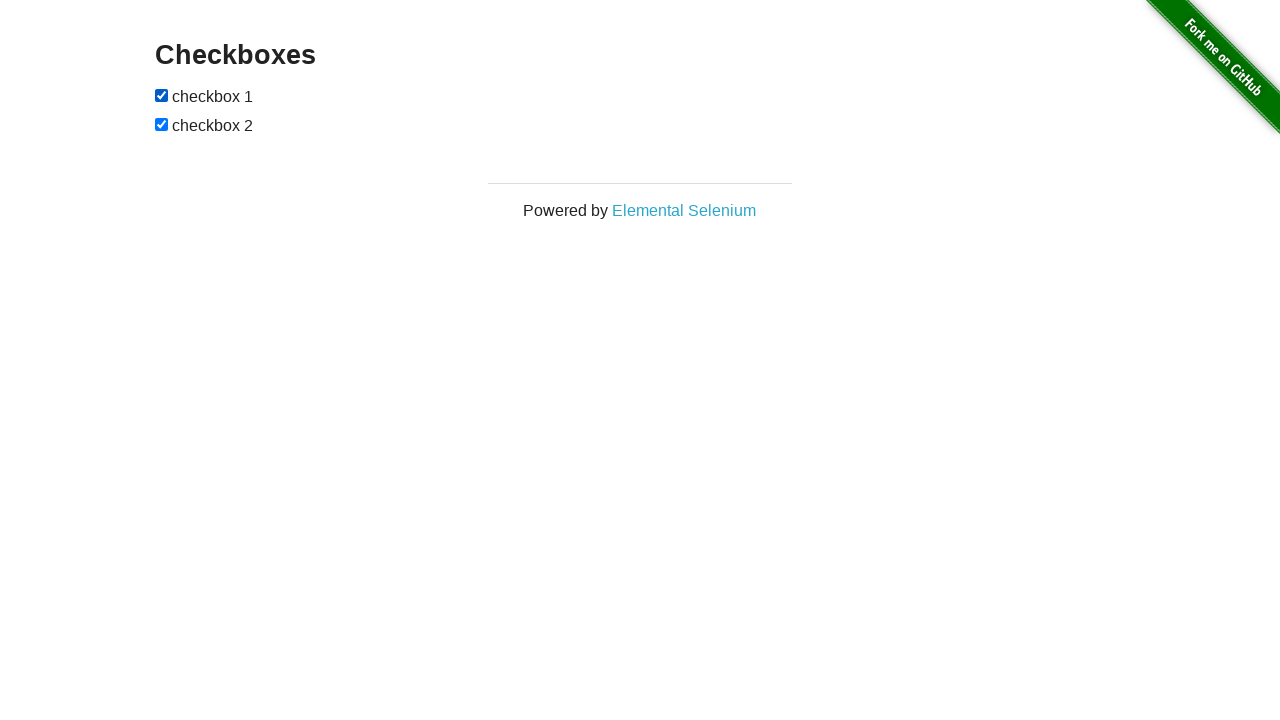

Located second checkbox element
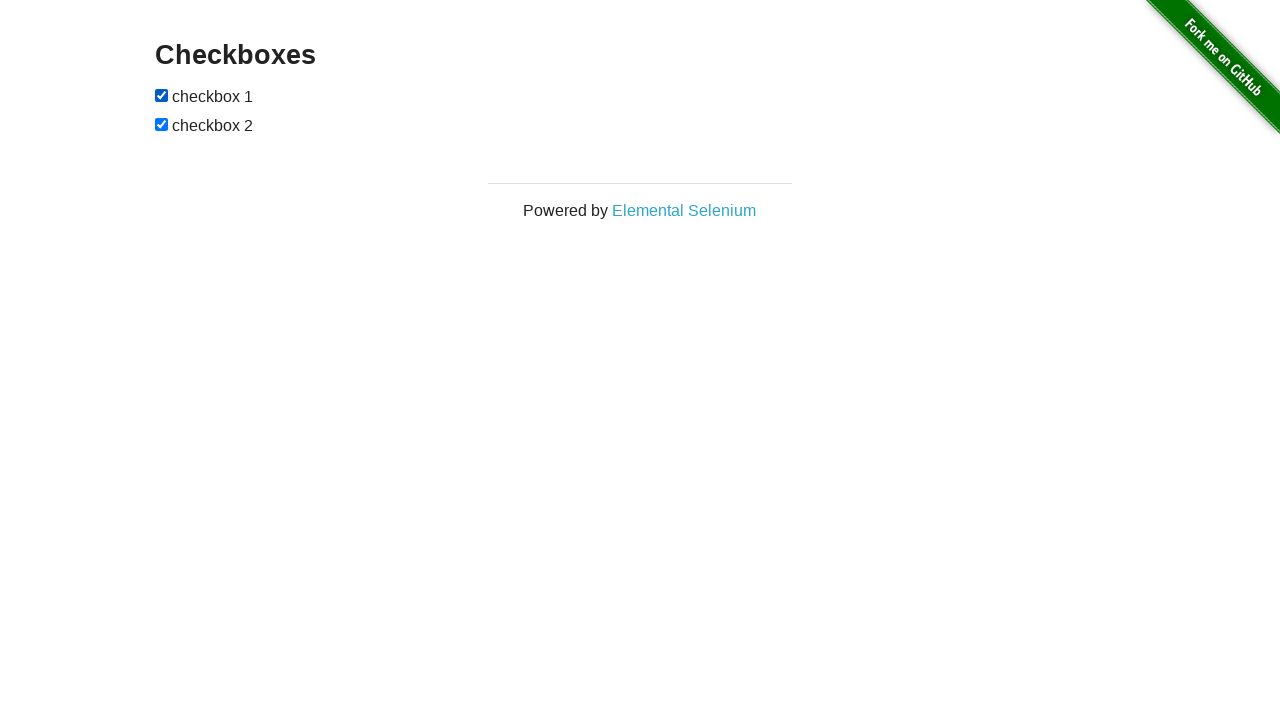

Verified second checkbox is checked initially
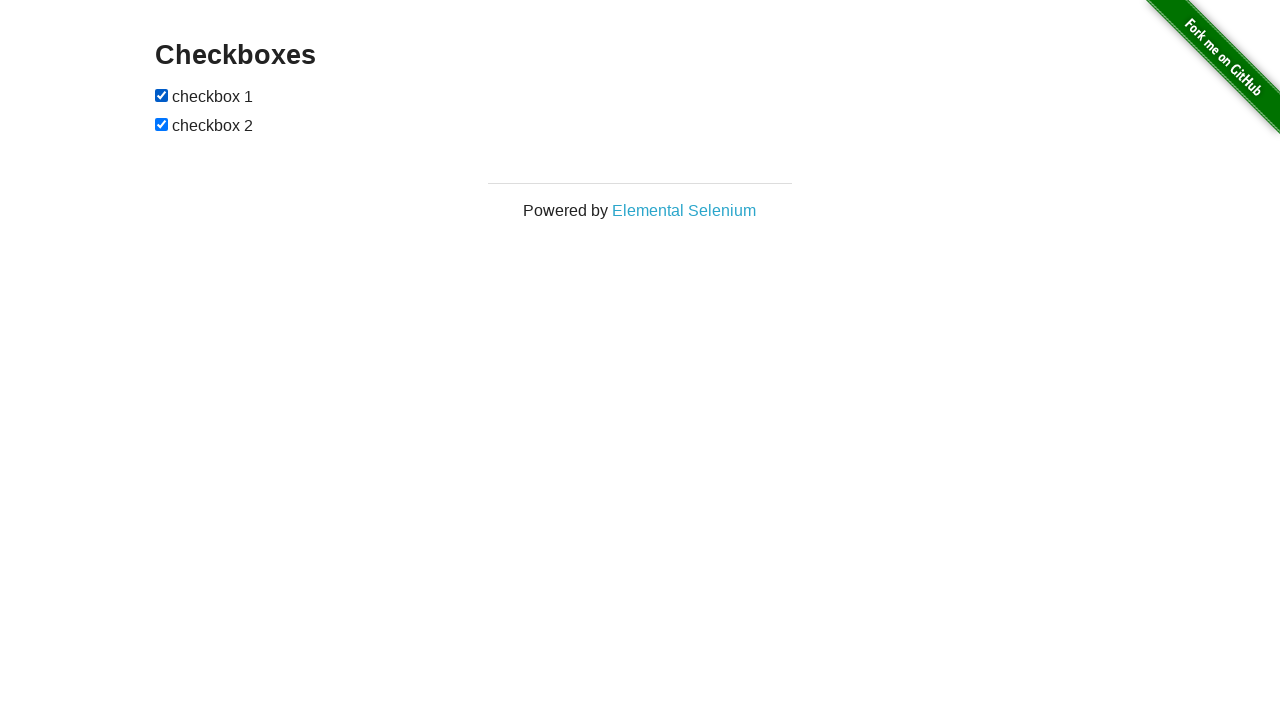

Clicked second checkbox to uncheck it at (162, 124) on input[type='checkbox'] >> nth=1
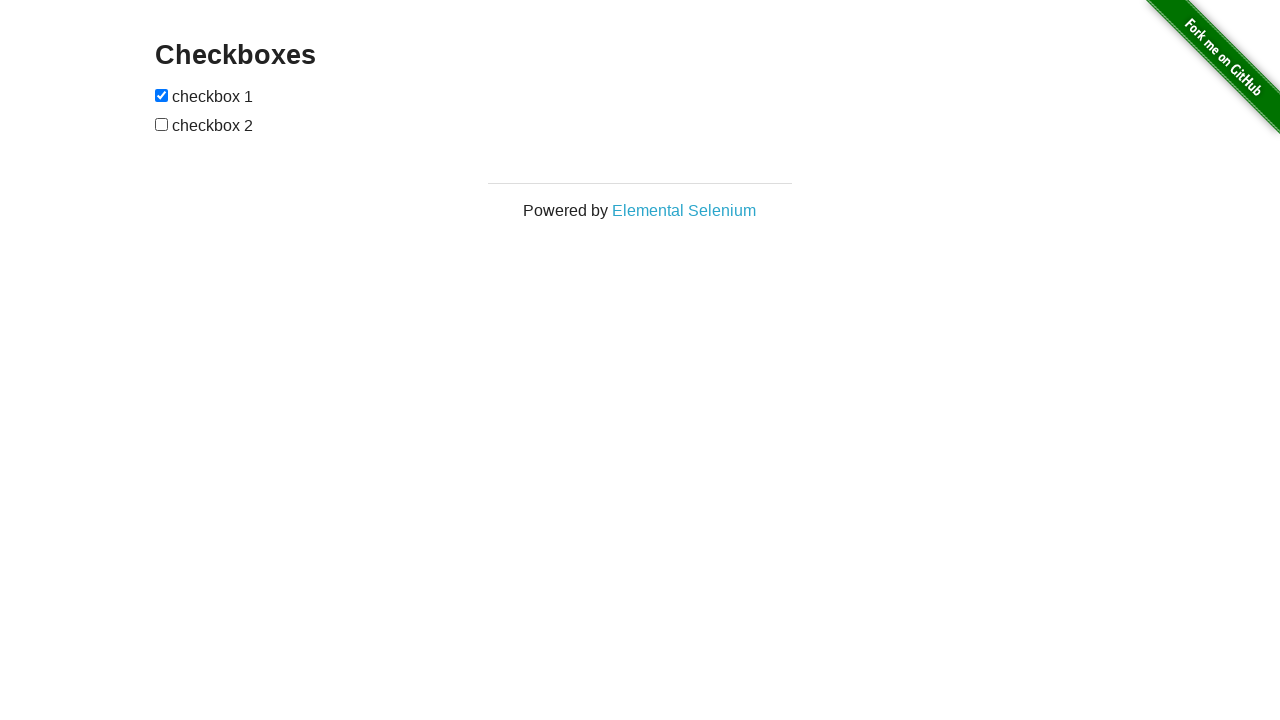

Verified second checkbox is now unchecked
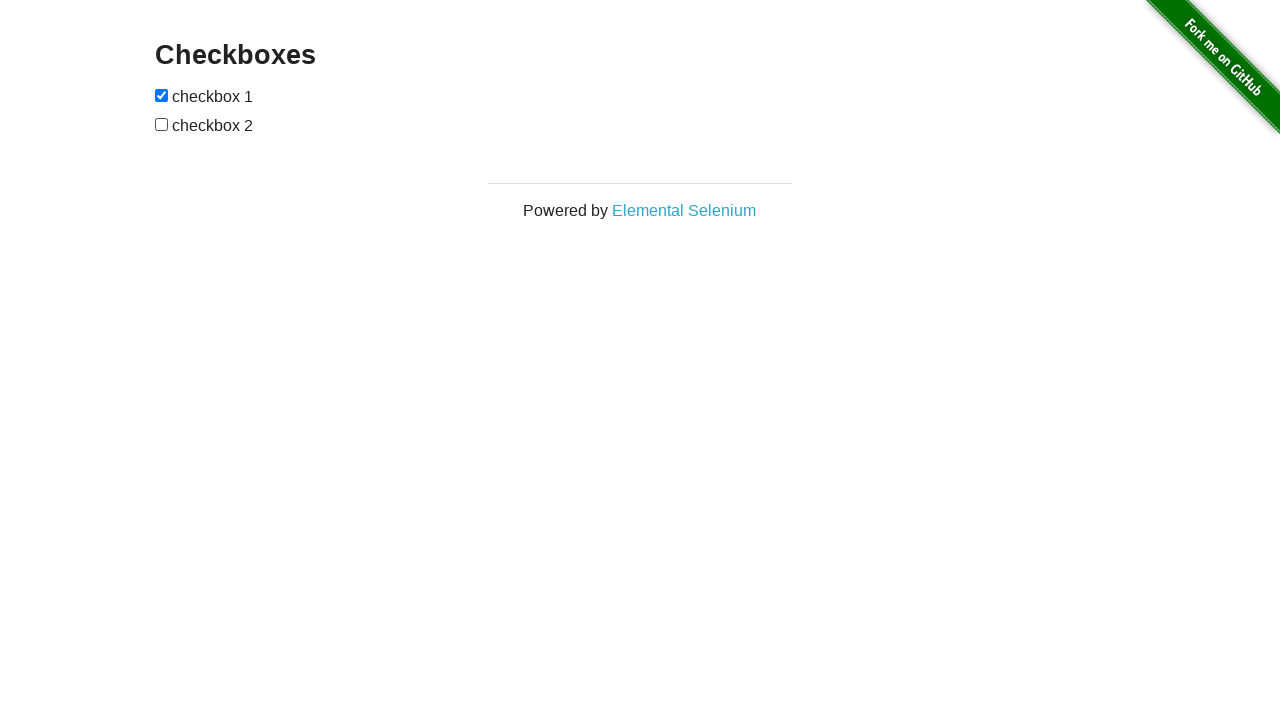

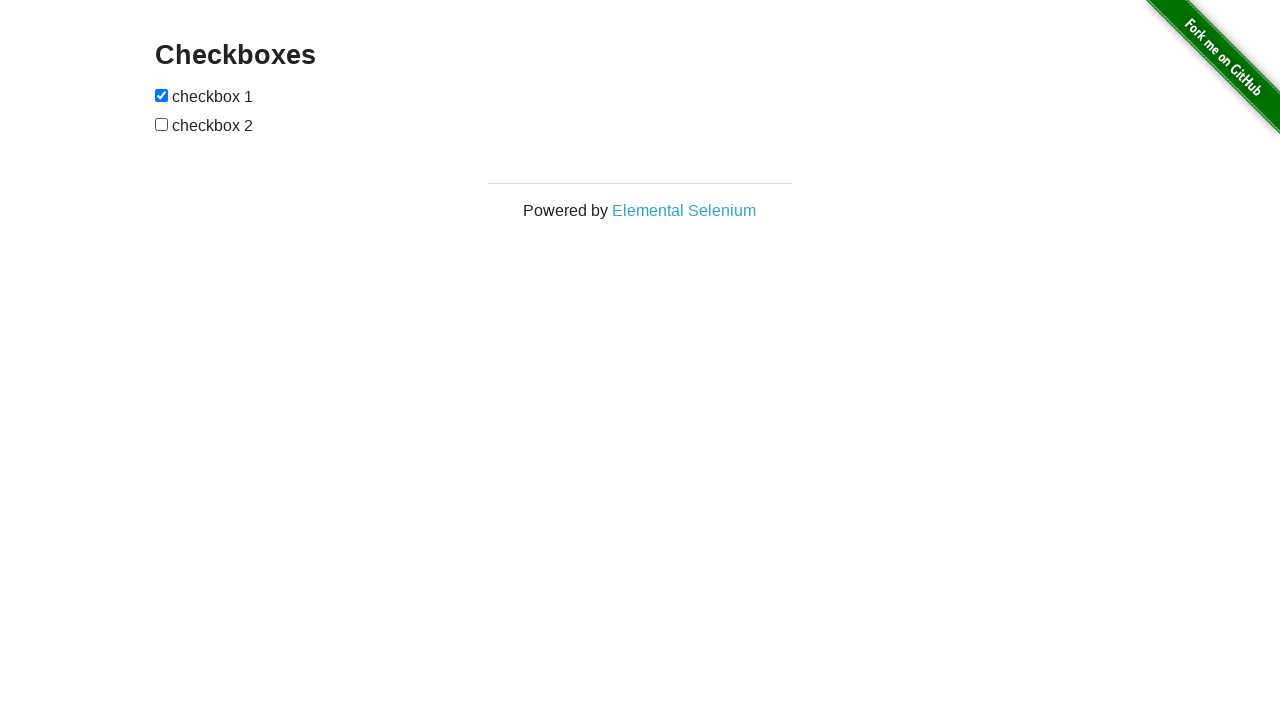